Tests handling of a JavaScript confirmation dialog by clicking a button, switching to the alert, verifying its text, and accepting it

Starting URL: https://v1.training-support.net/selenium/javascript-alerts

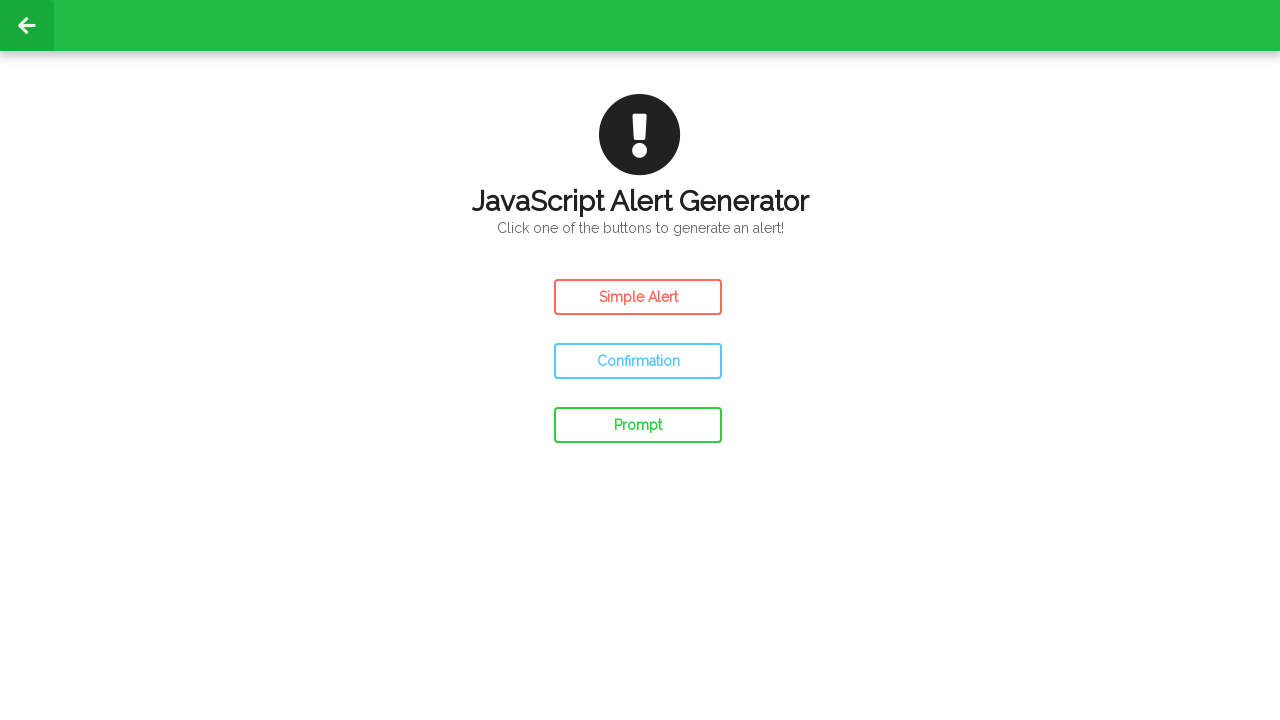

Clicked the confirm button to open JavaScript confirmation dialog at (638, 361) on #confirm
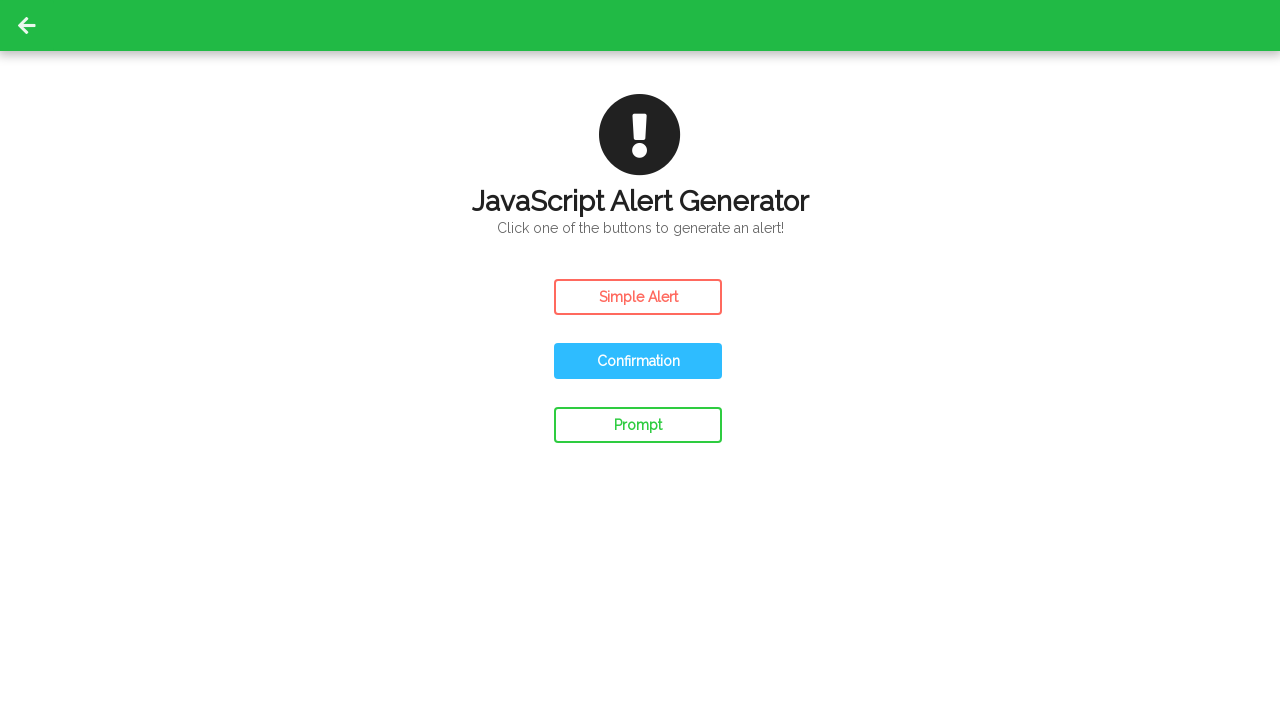

Set up dialog handler to accept confirmation alerts
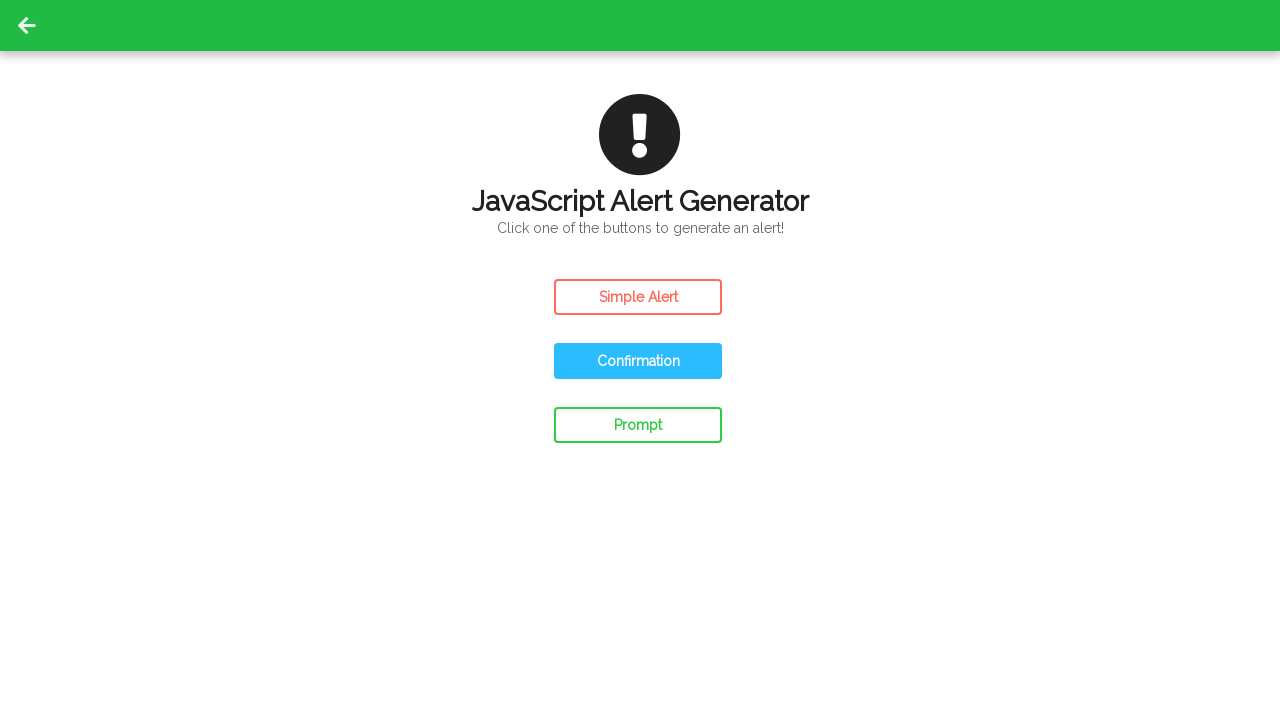

Waited for alert dialog to be processed
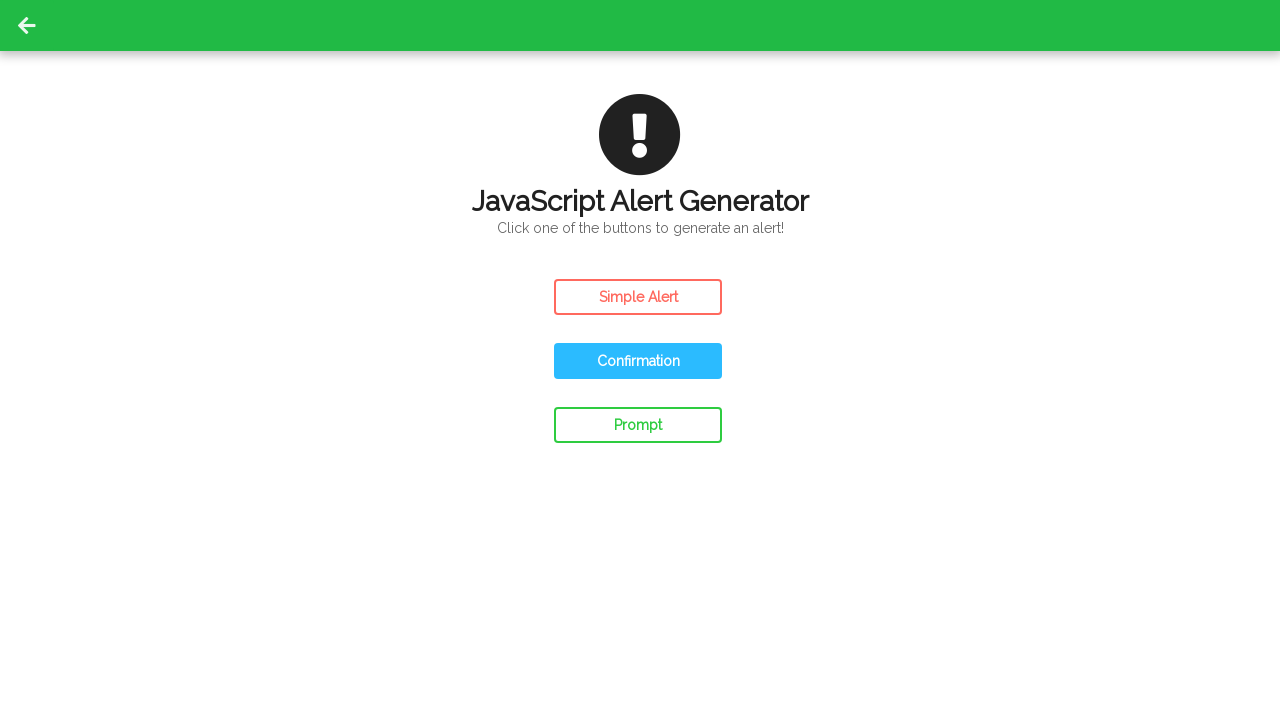

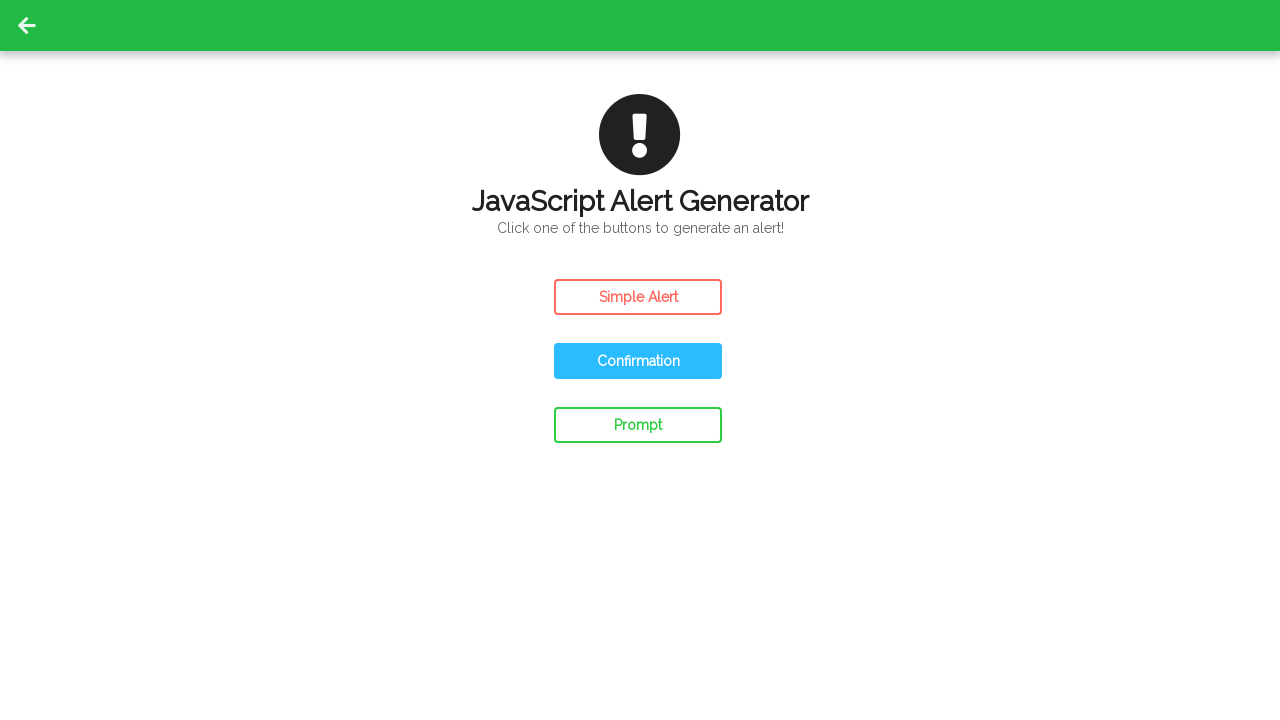